Tests JavaScript alert functionality by clicking a button to trigger an alert and then accepting it

Starting URL: https://the-internet.herokuapp.com/javascript_alerts

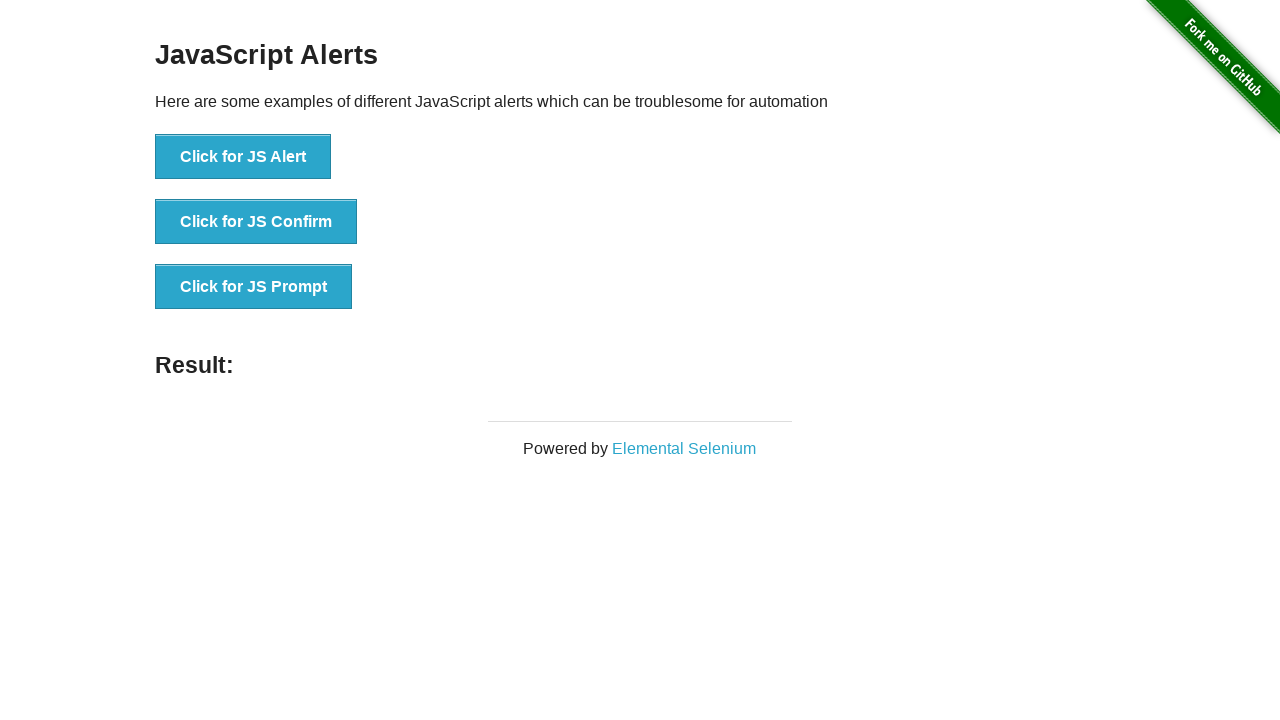

Clicked the 'Click for JS Alert' button to trigger JavaScript alert at (243, 157) on xpath=//button[normalize-space()='Click for JS Alert']
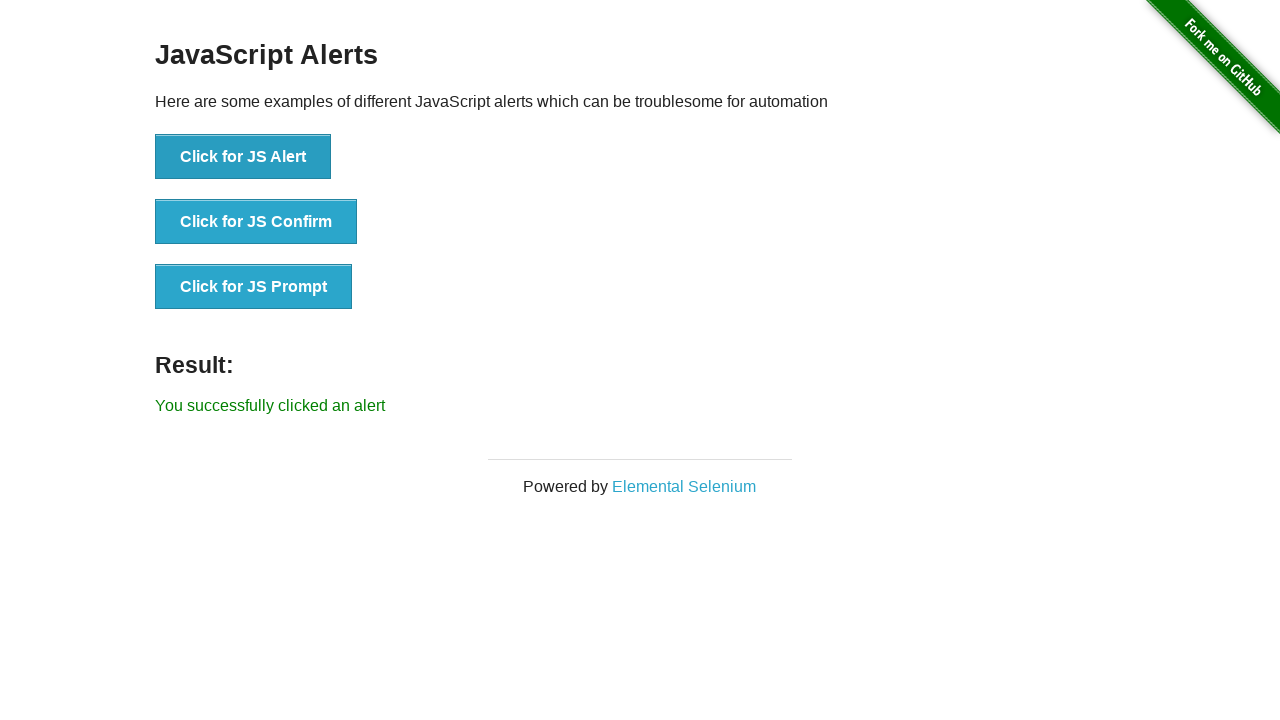

Set up dialog handler to accept JavaScript alert
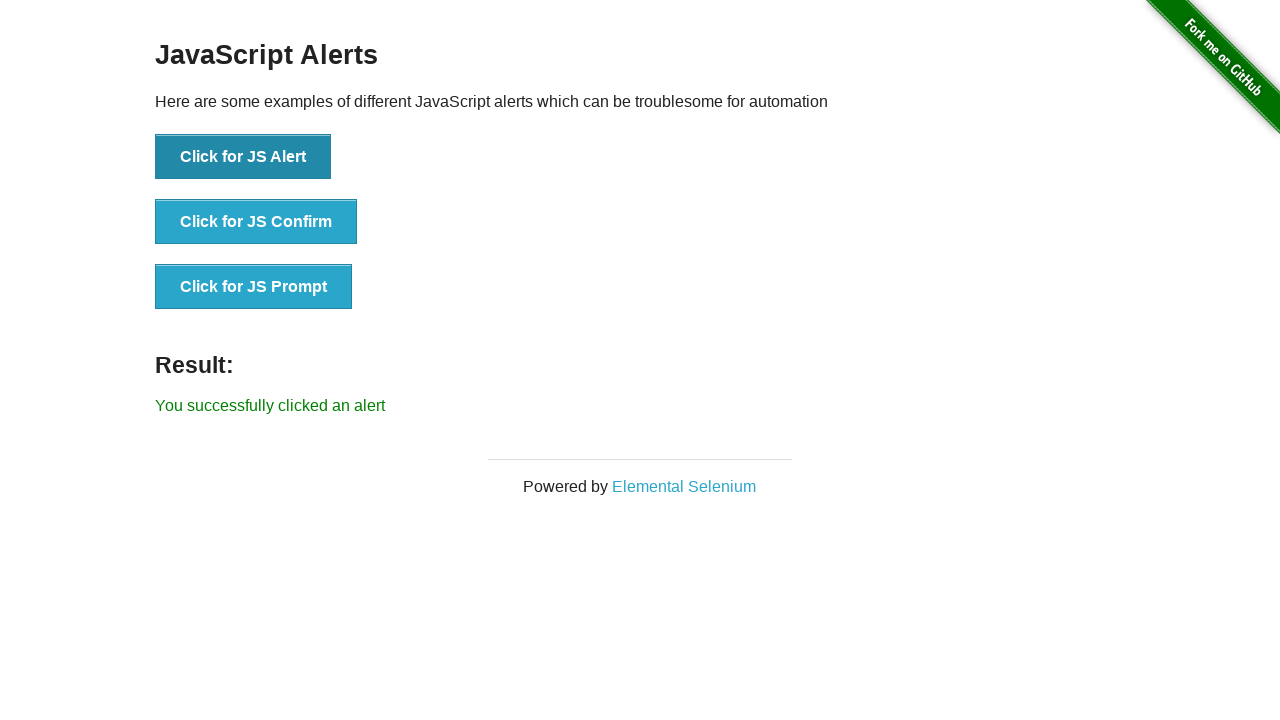

Alert was accepted and result message appeared
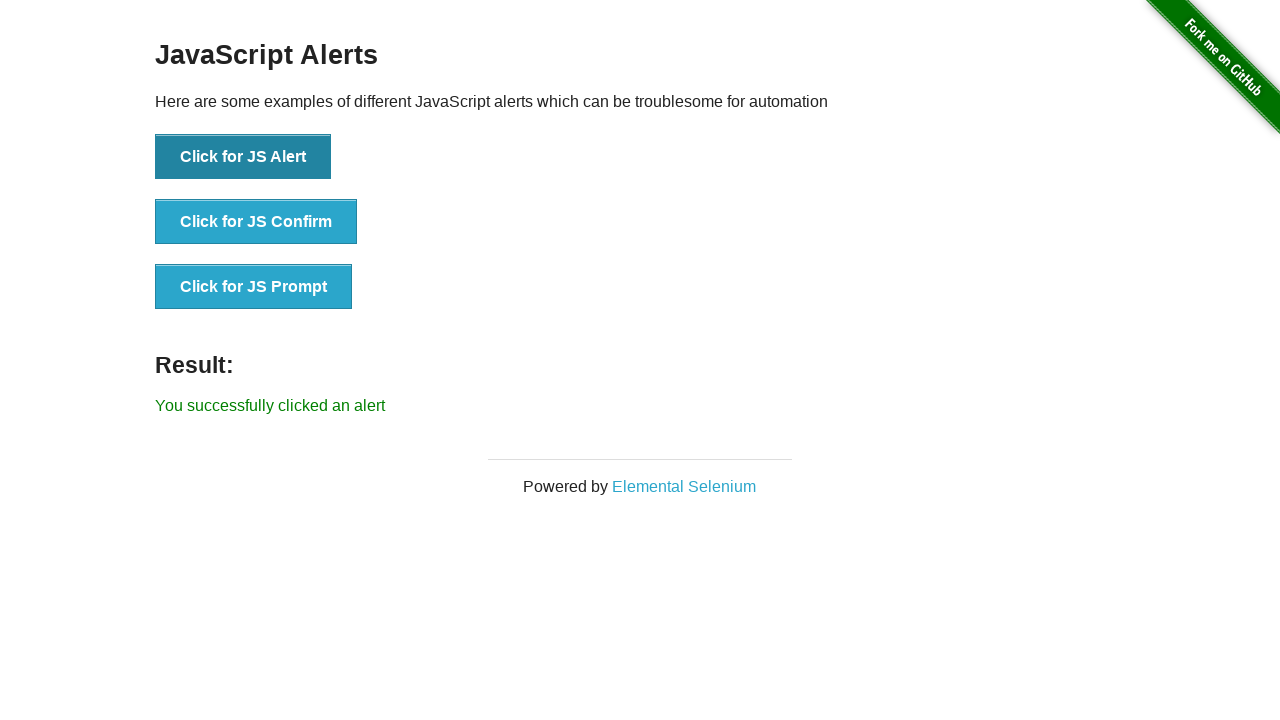

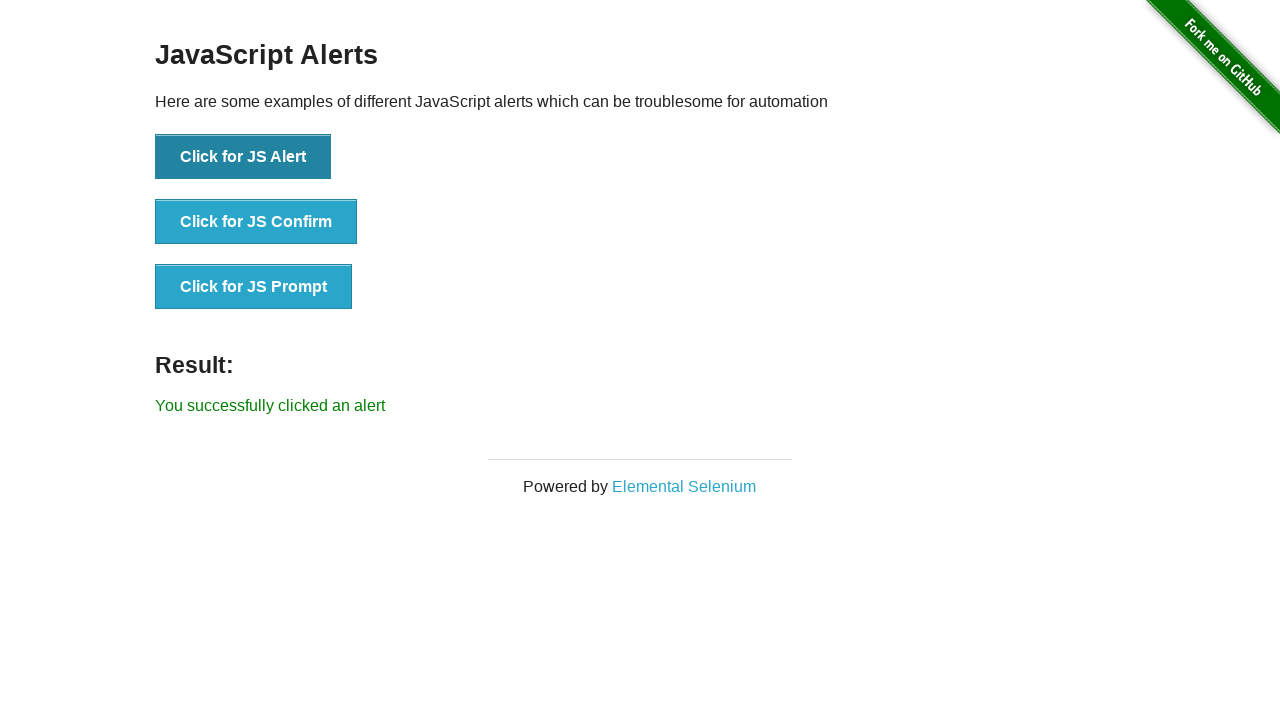